Tests registration form with invalid email format, verifying error messages for email validation

Starting URL: https://alada.vn/tai-khoan/dang-ky.html

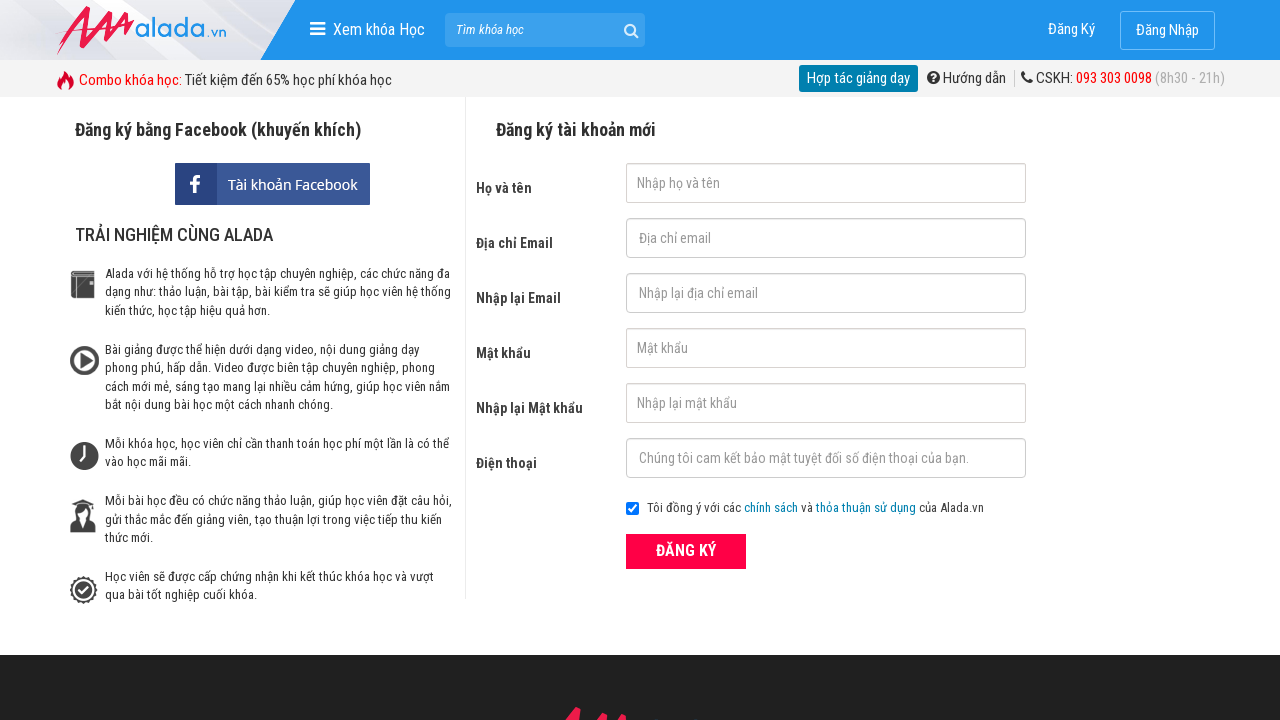

Filled email field with invalid format 'abc@123@' on input#txtEmail
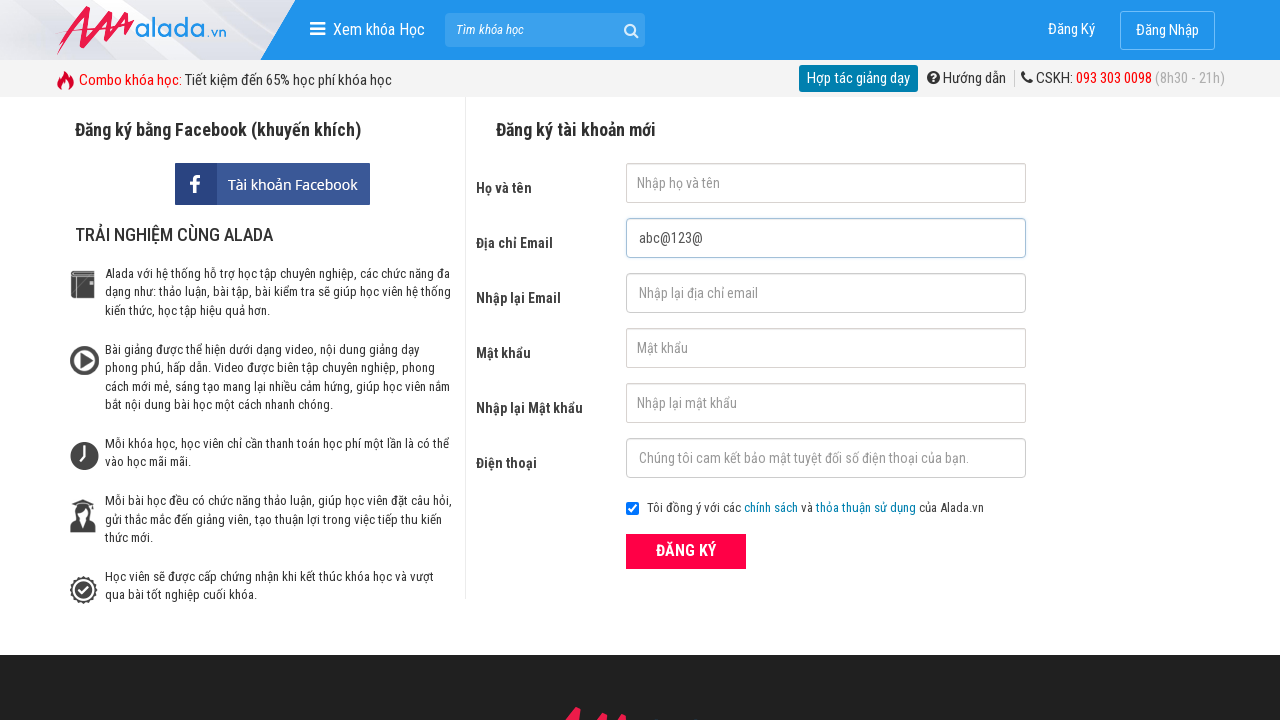

Filled confirm email field with invalid format 'abc@123@' on input#txtCEmail
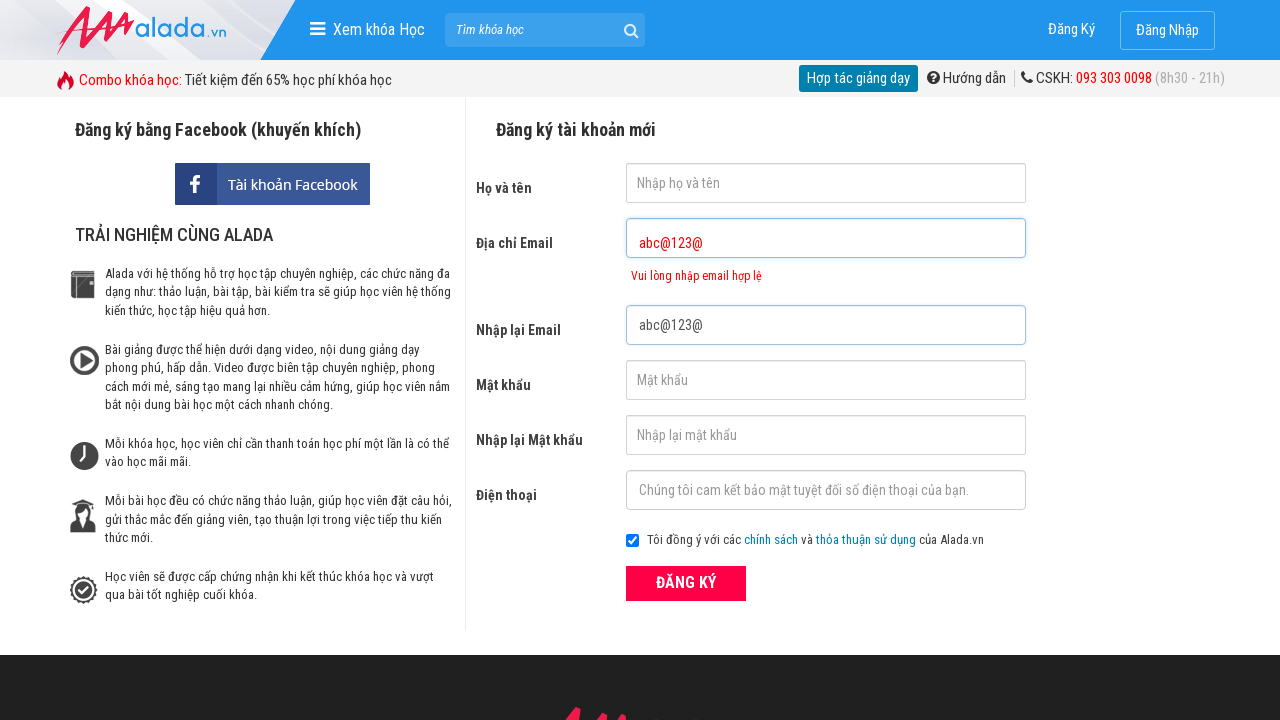

Clicked submit button to attempt registration at (686, 583) on button[type='submit']
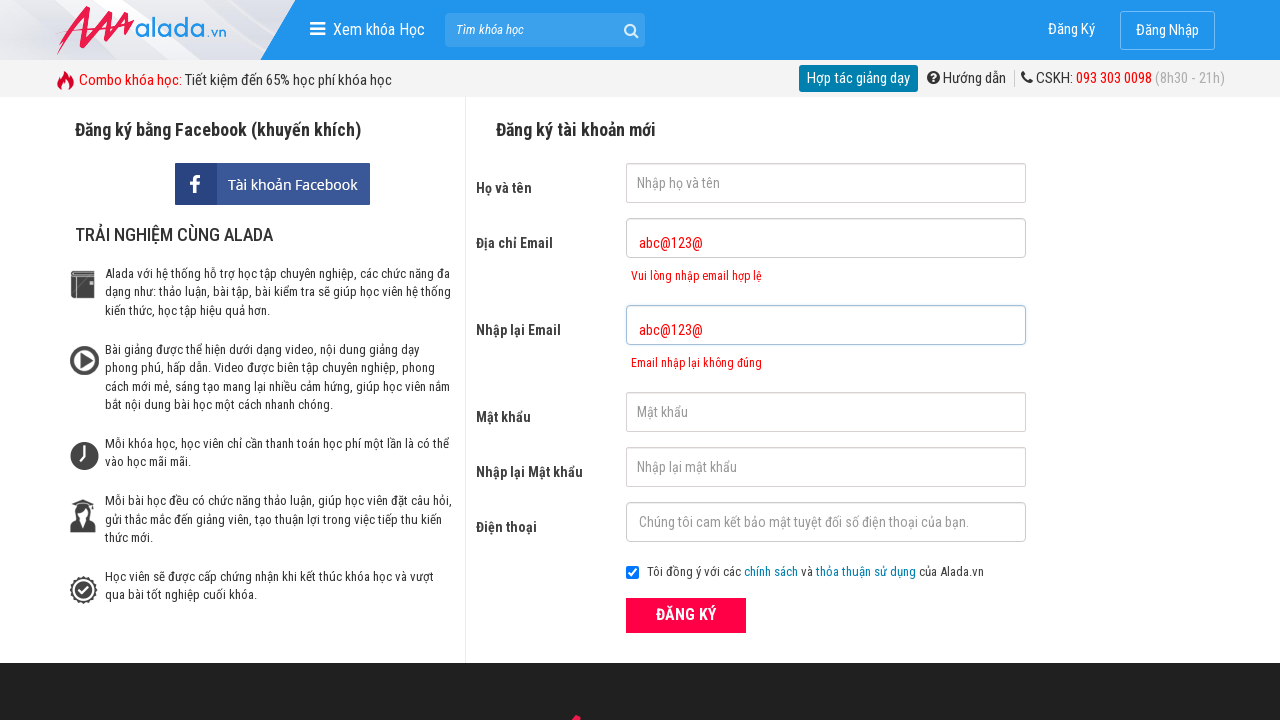

Email error message appeared
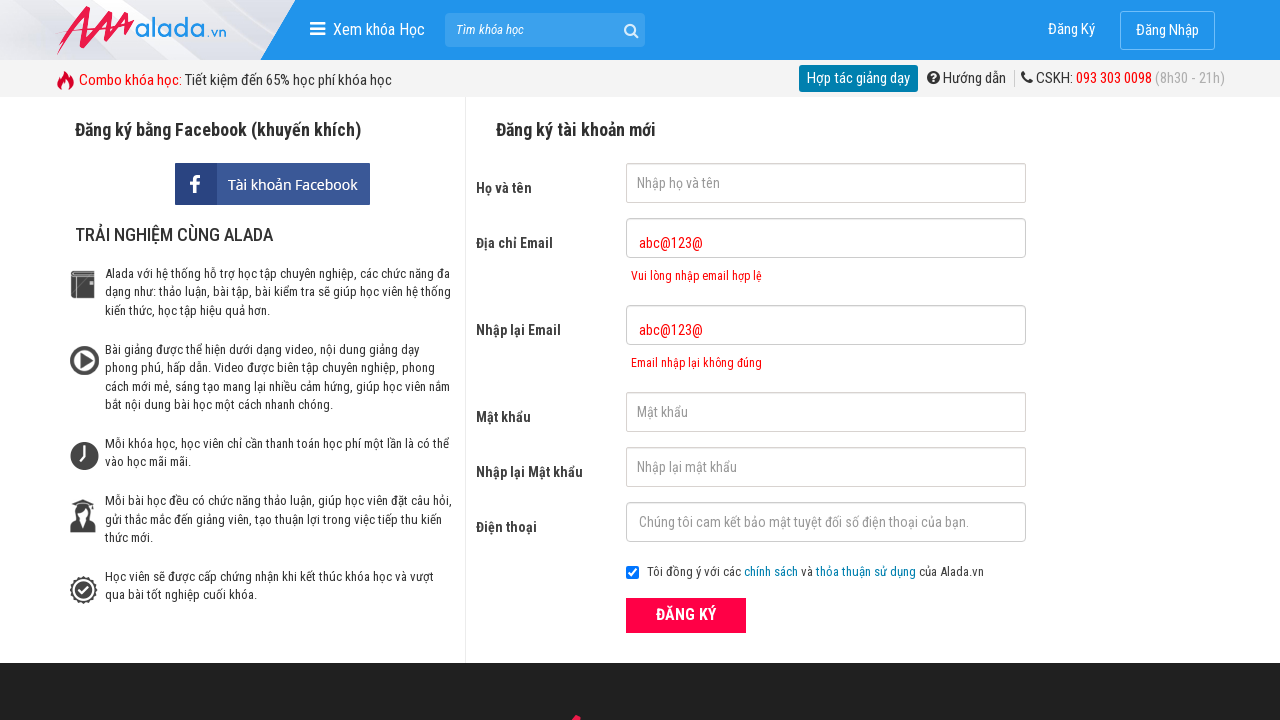

Verified email error message: 'Vui lòng nhập email hợp lệ'
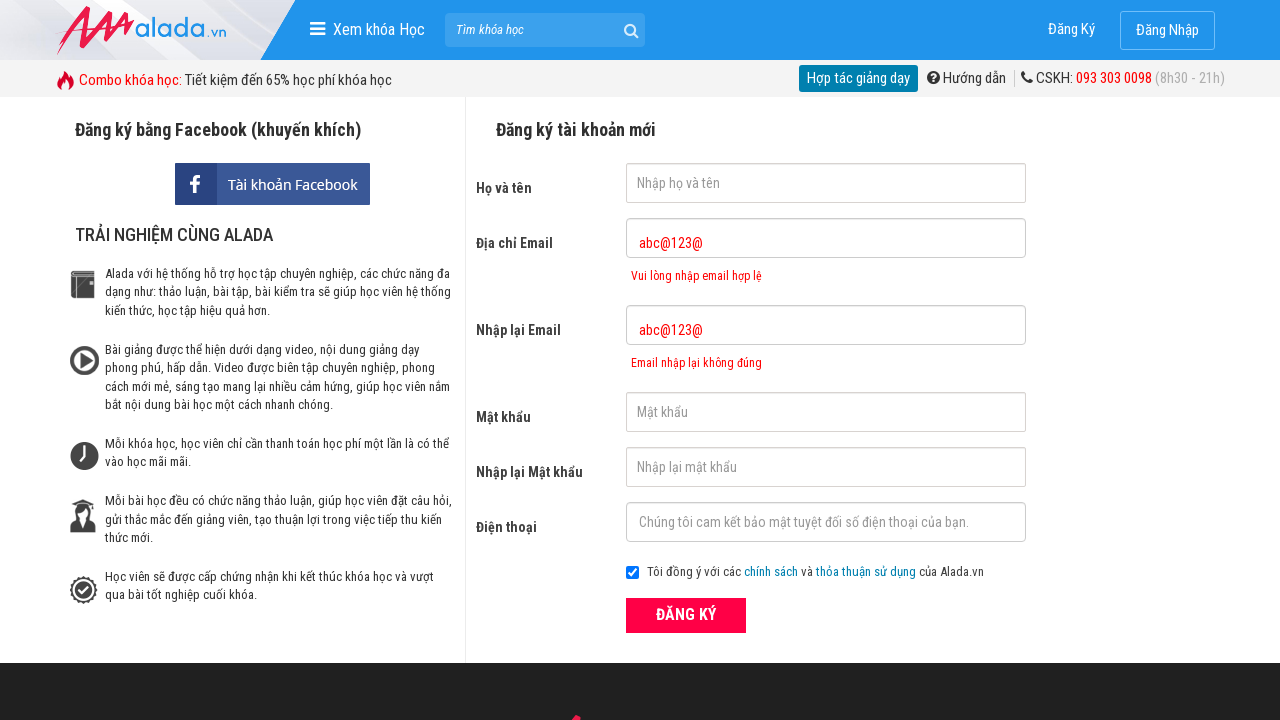

Verified confirm email error message: 'Email nhập lại không đúng'
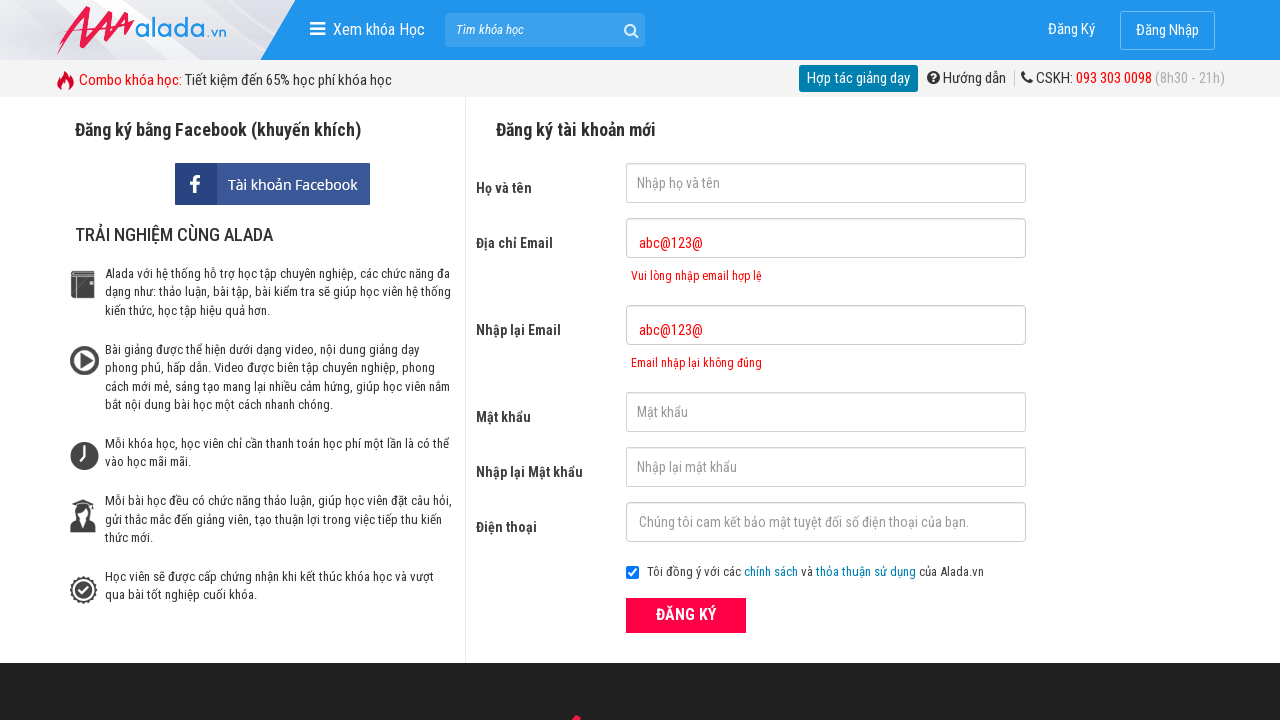

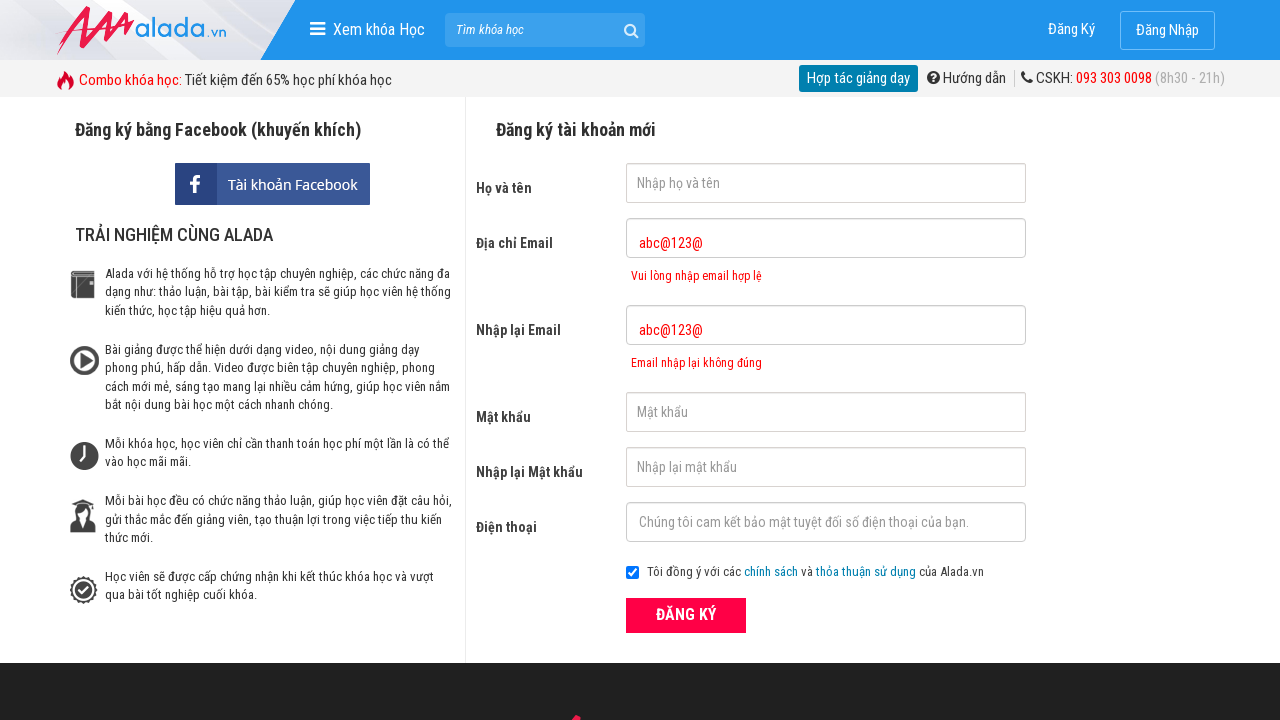